Tests link navigation functionality by clicking on a "Go to Dashboard" link and then navigating back to the original page.

Starting URL: https://leafground.com/link.xhtml

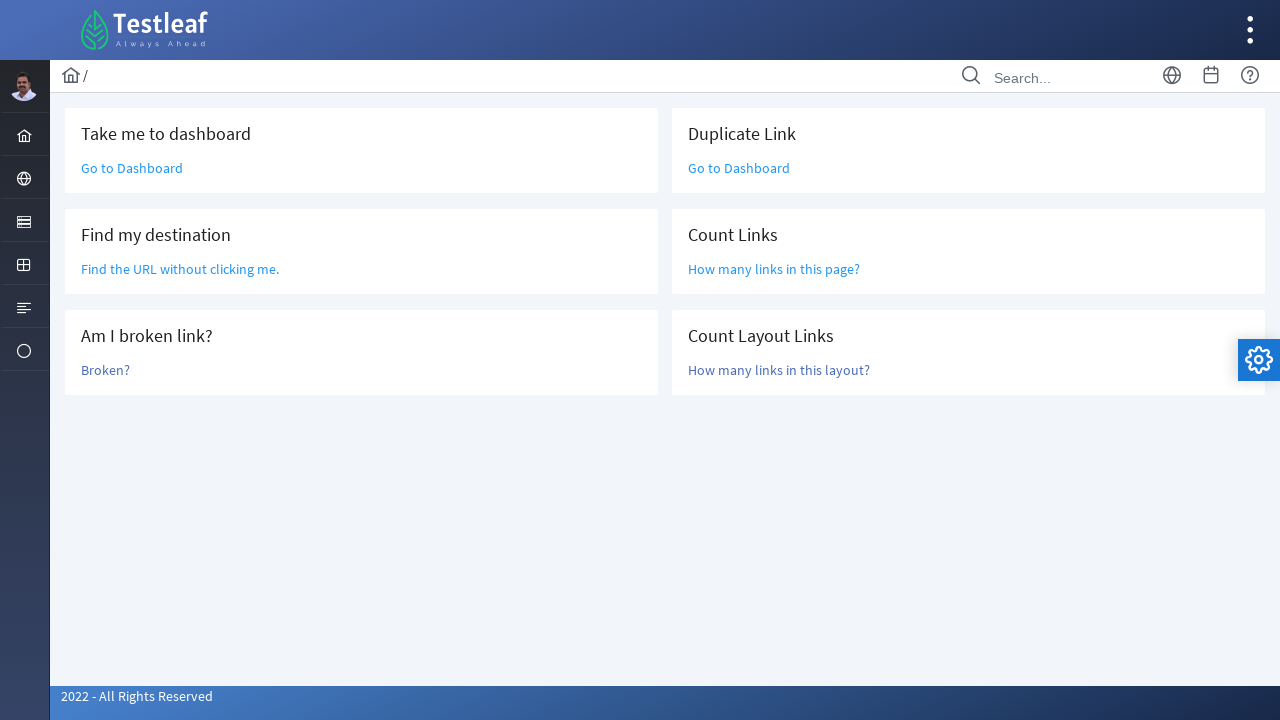

Clicked 'Go to Dashboard' link at (132, 168) on xpath=//a[text()='Go to Dashboard']
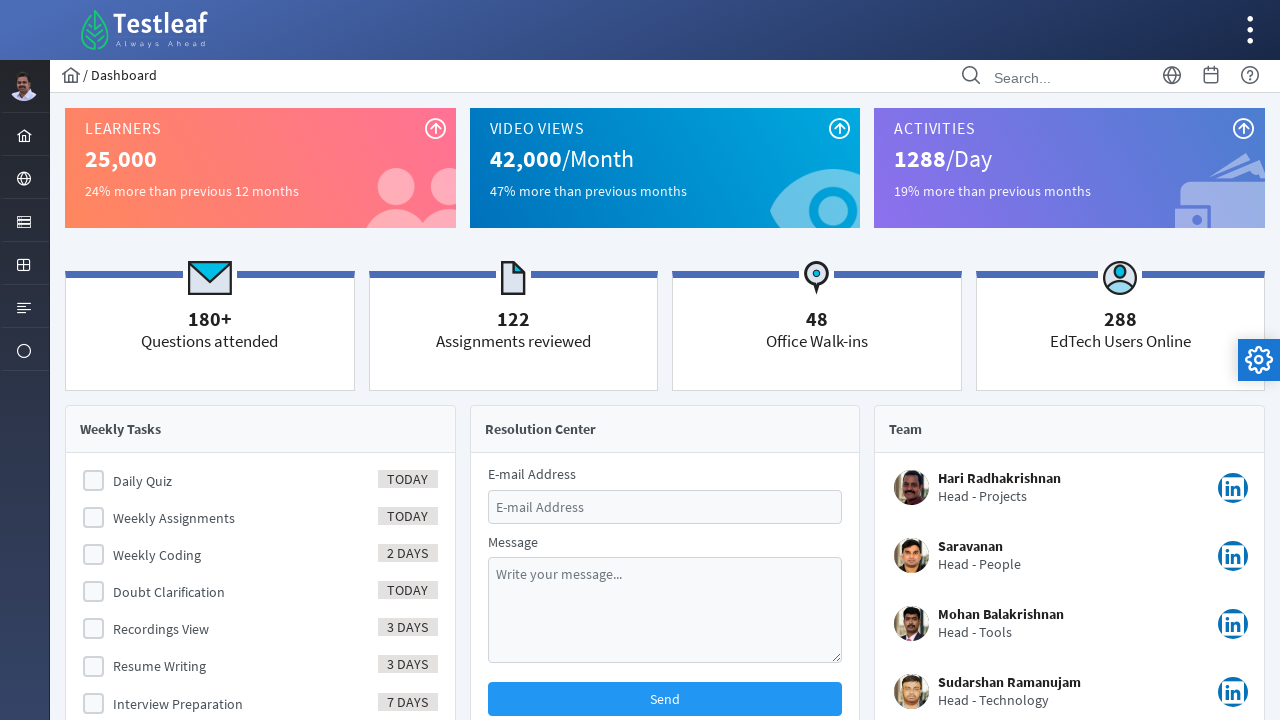

Dashboard page loaded successfully
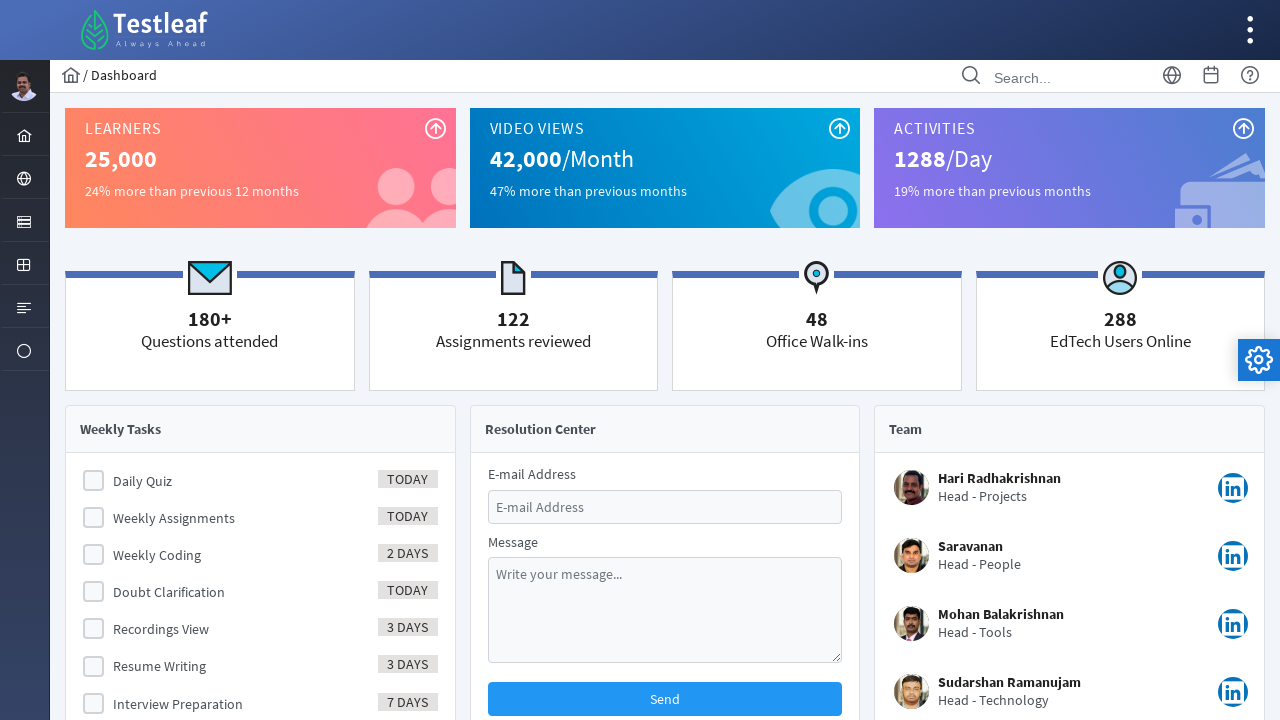

Navigated back to the original page
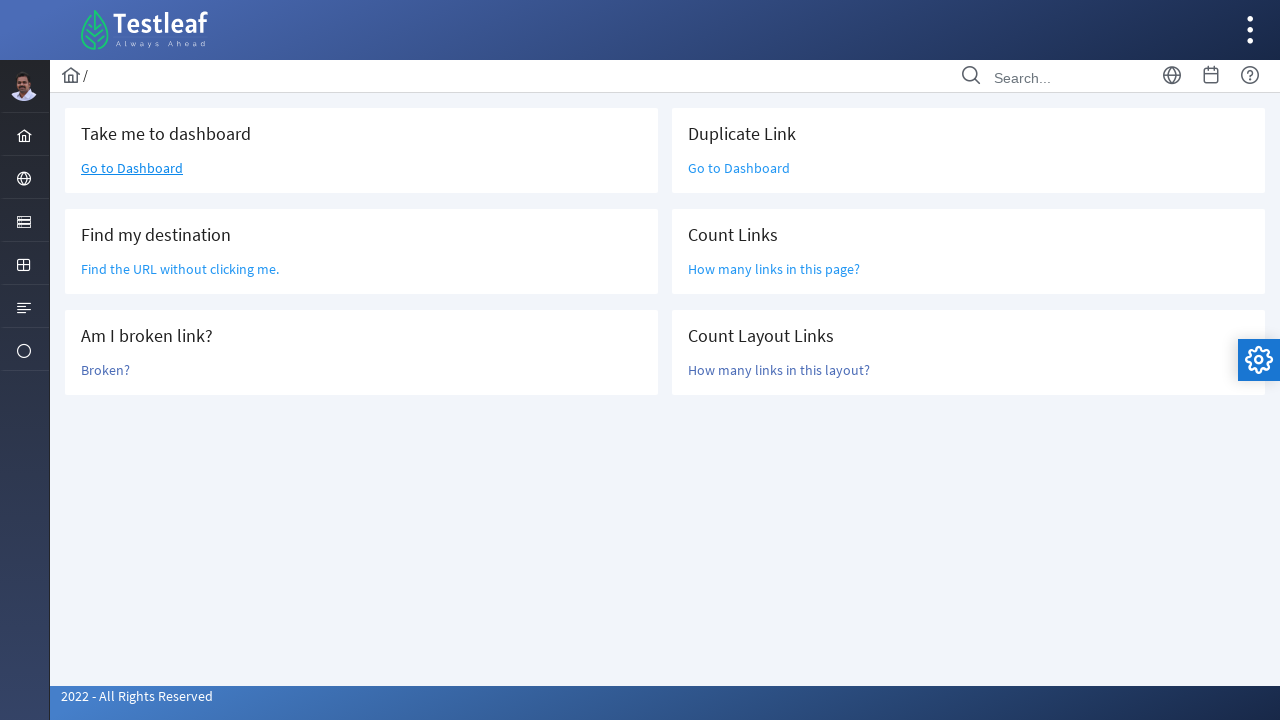

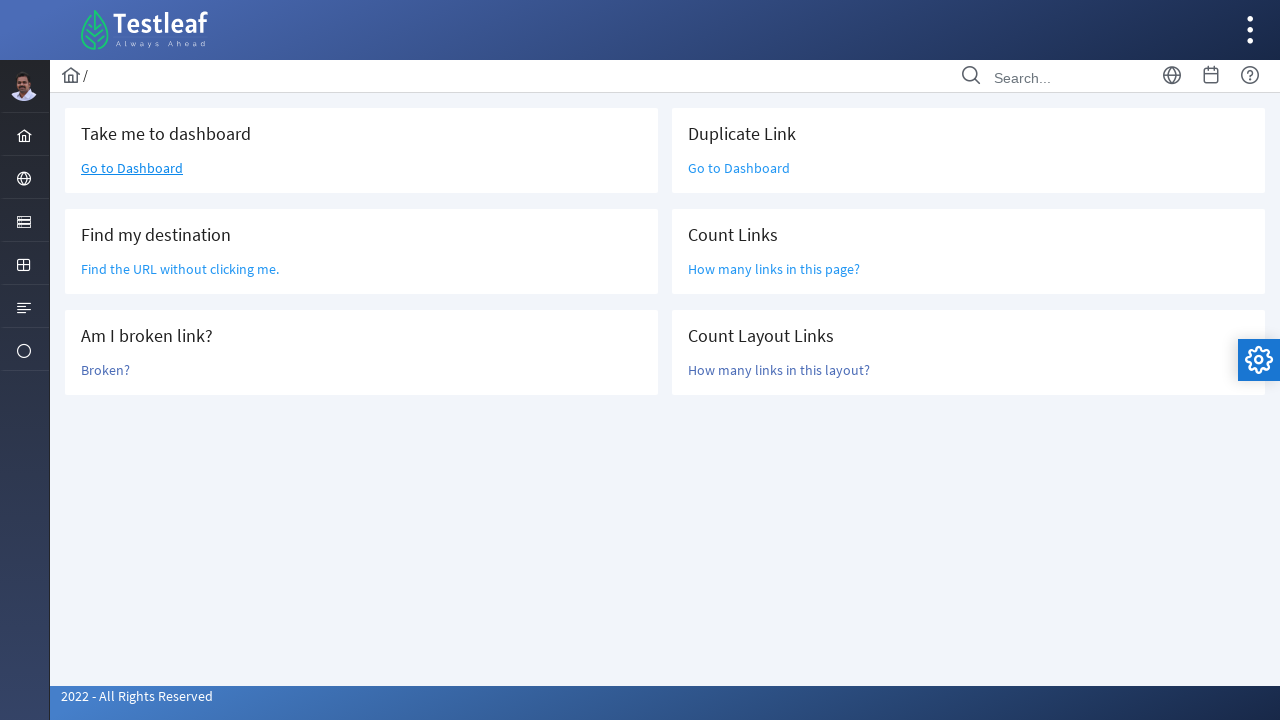